Tests filtering products by the 'Phones' category and verifies that products are displayed after selecting the category.

Starting URL: https://www.demoblaze.com/

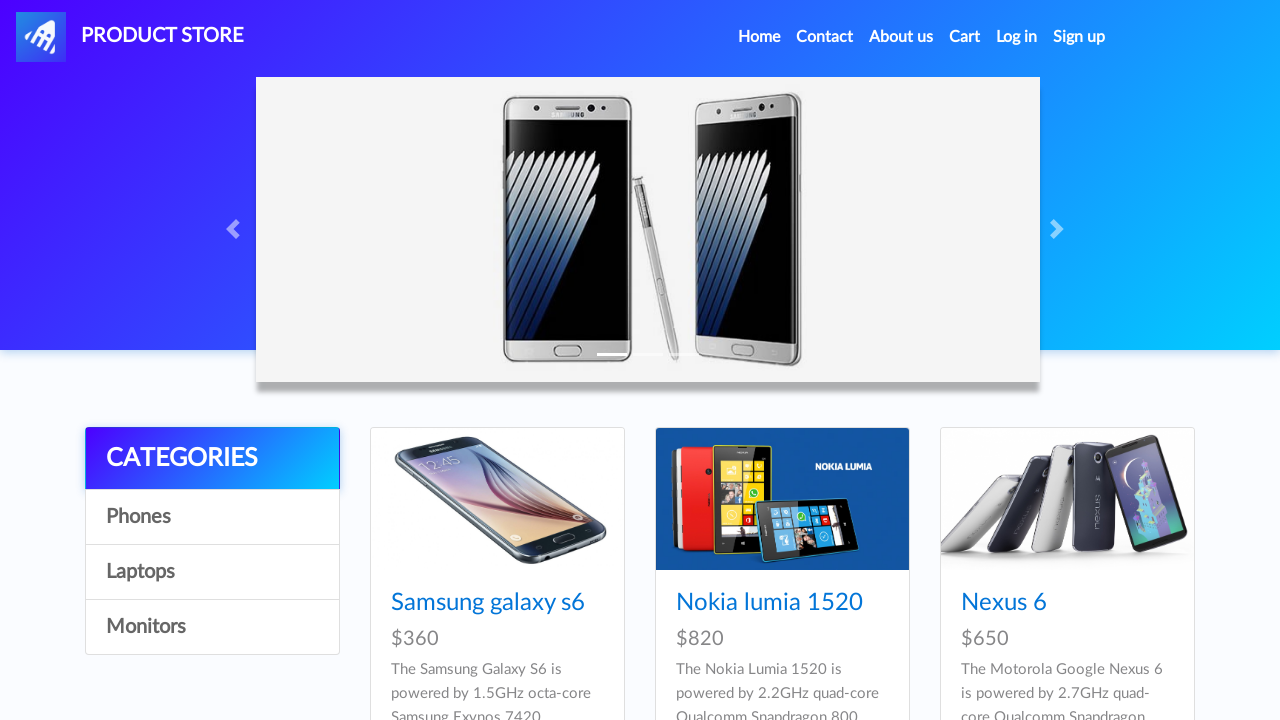

Clicked on 'Phones' category in the sidebar at (212, 517) on a:has-text('Phones')
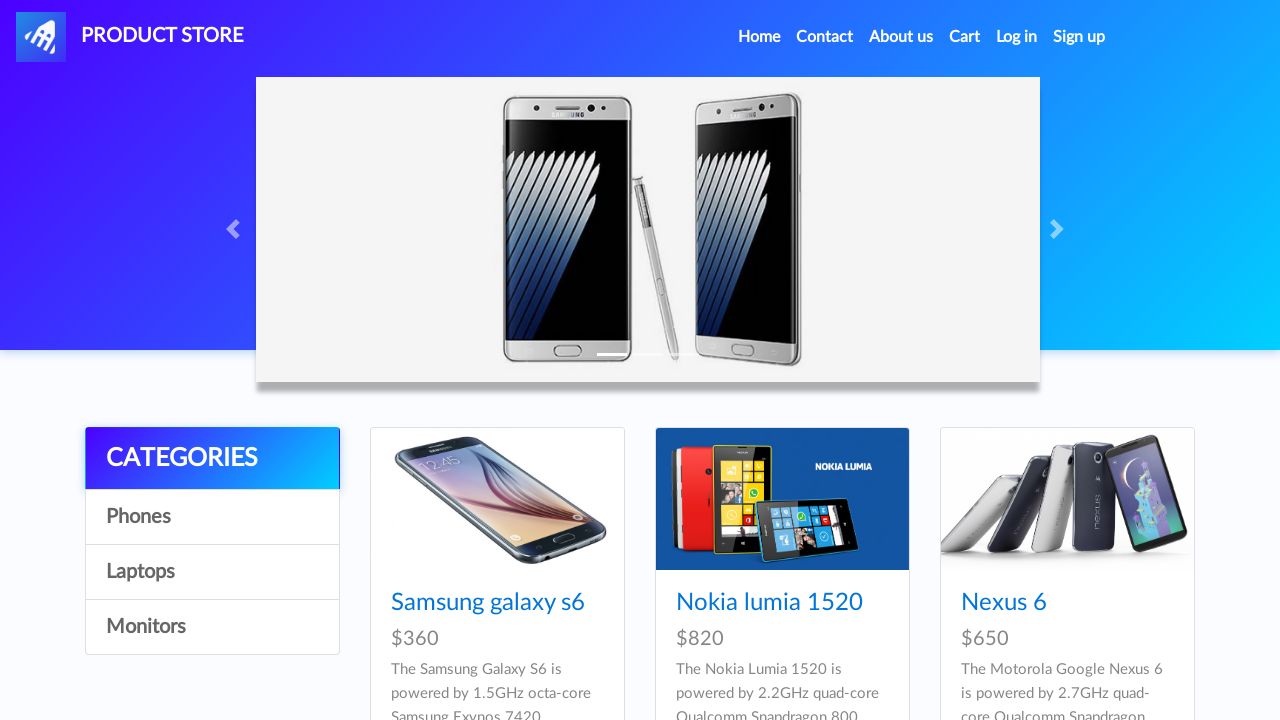

Products loaded after selecting Phones category
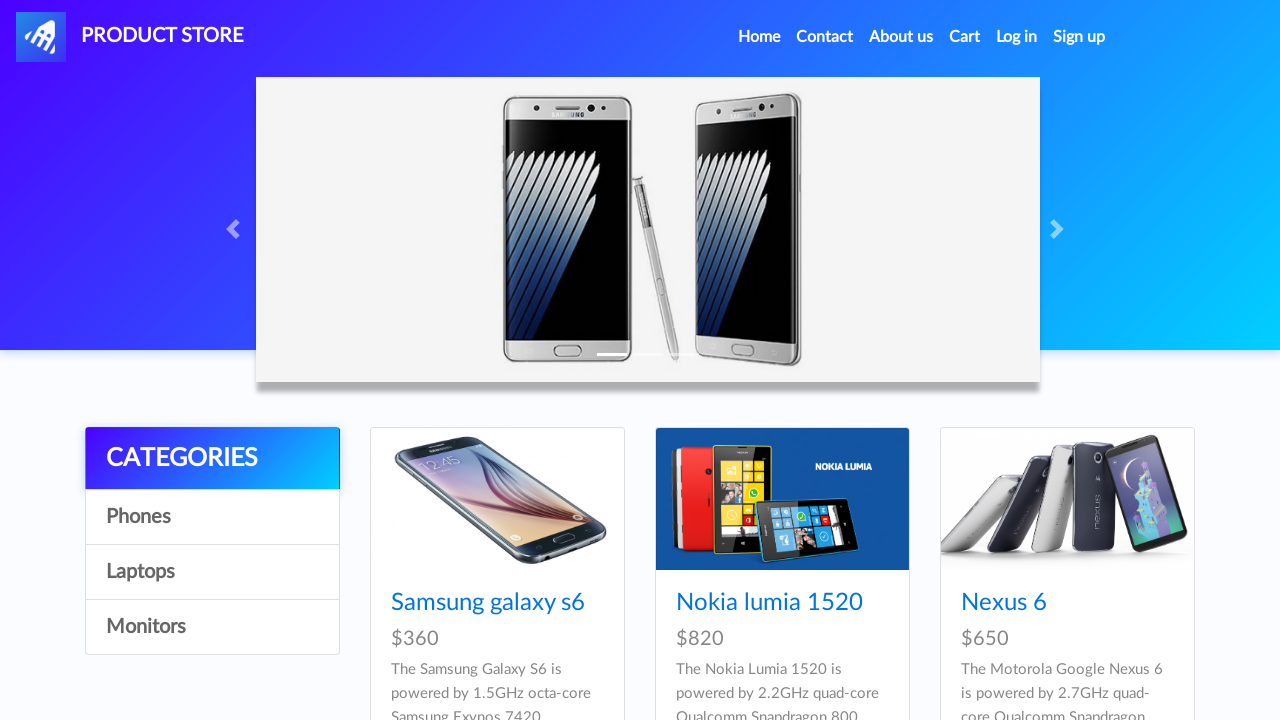

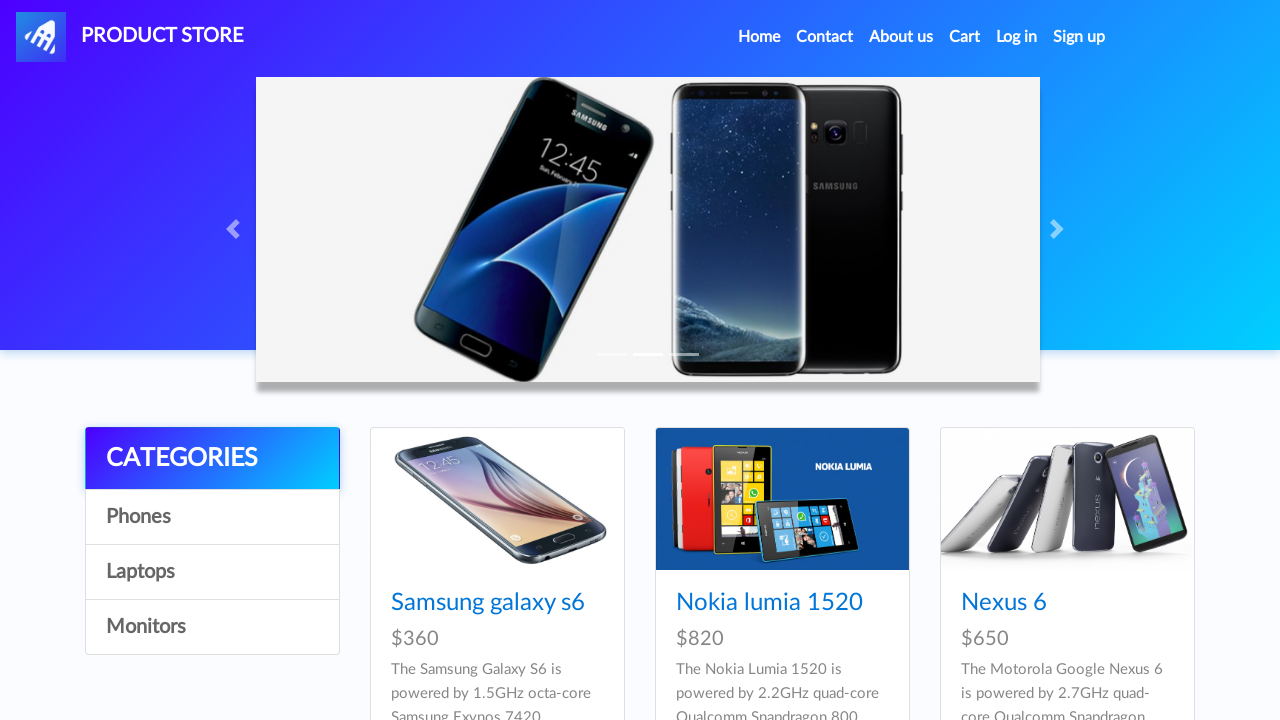